Tests various UI elements on a test automation practice page including search, alerts, and date picker interactions

Starting URL: https://testautomationpractice.blogspot.com/

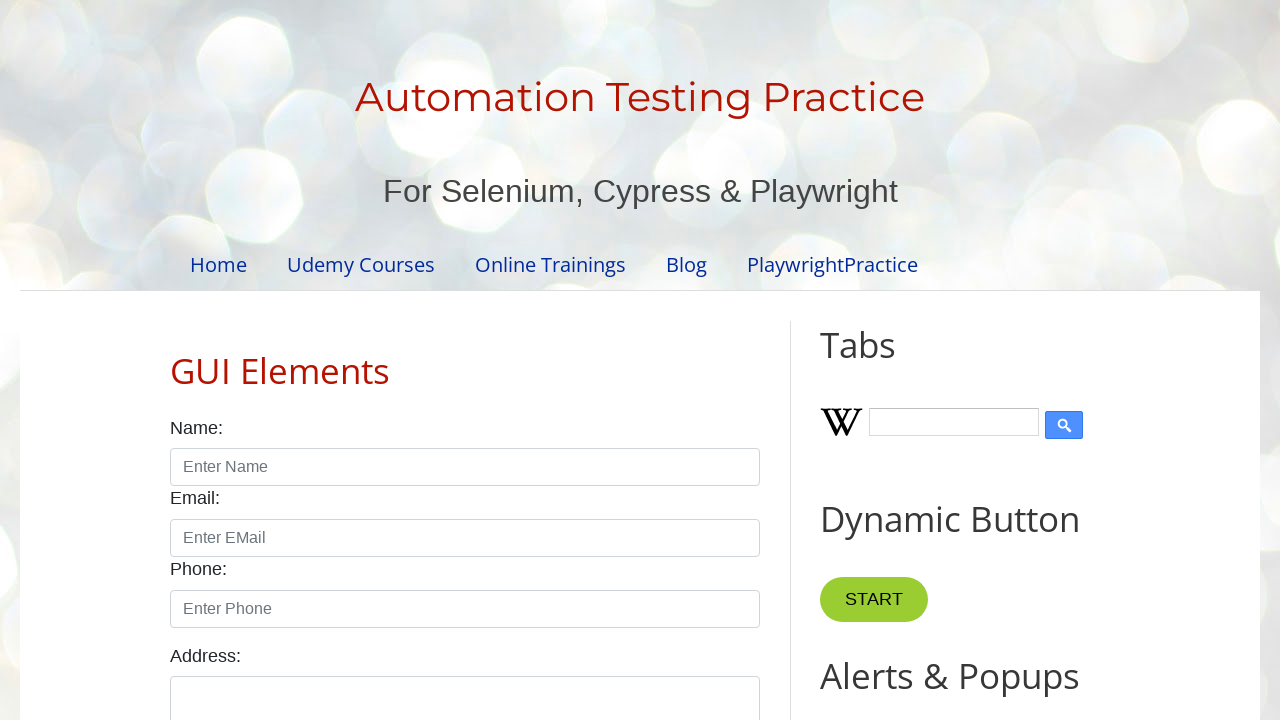

Filled Wikipedia search input with 'Samudra Tech' on .wikipedia-search-input
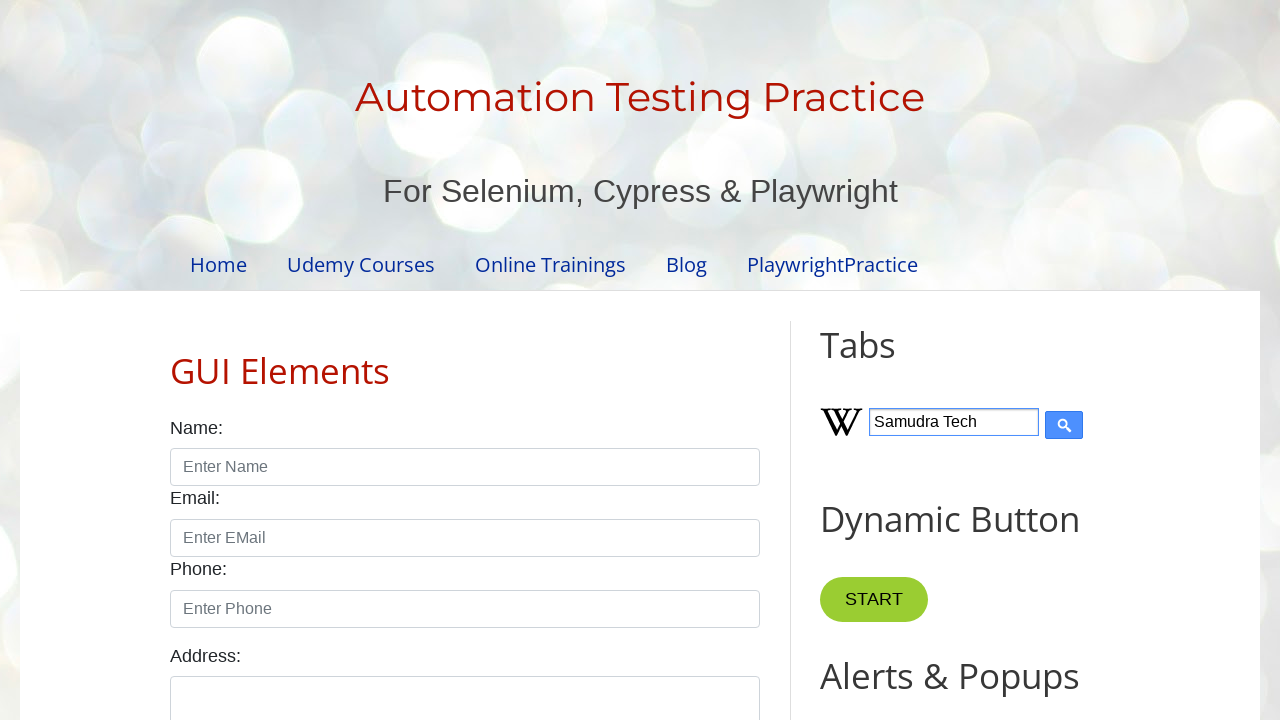

Pressed Enter on Wikipedia search input on .wikipedia-search-input
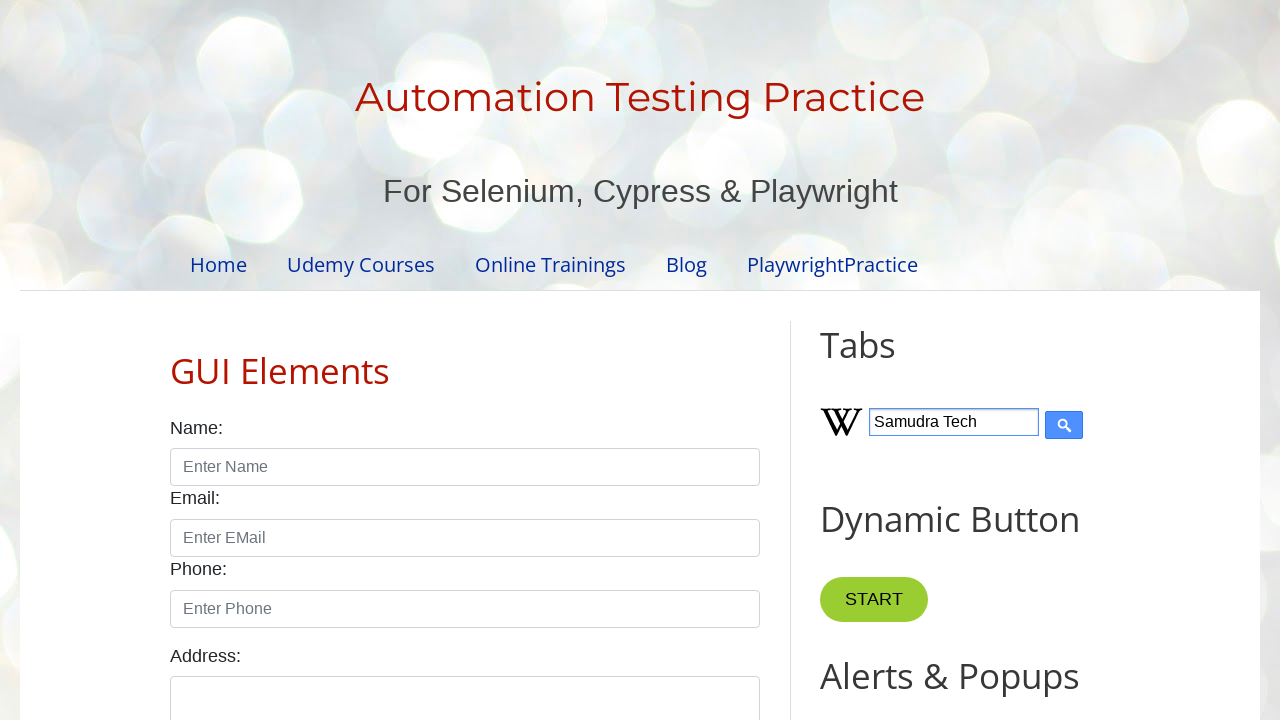

Clicked Wikipedia search button at (1064, 425) on .wikipedia-search-button
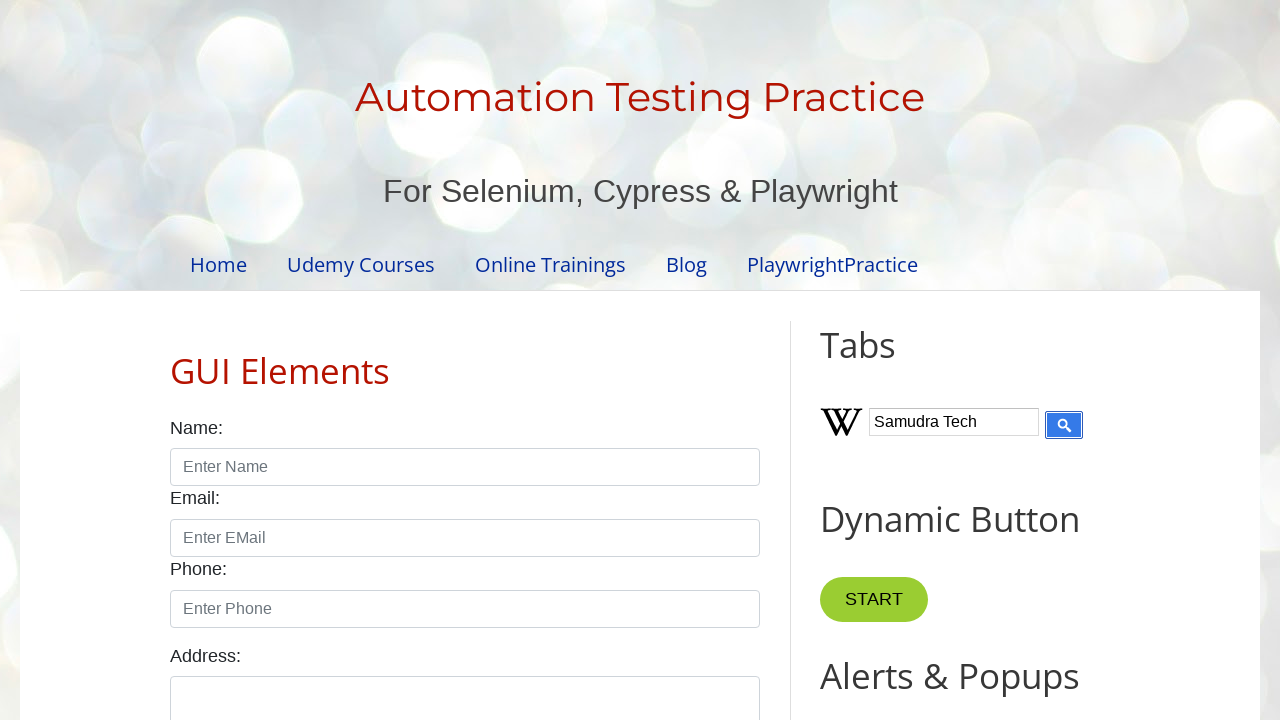

Clicked button to trigger alert at (888, 361) on xpath=//*[@id='HTML9']/div[1]/button
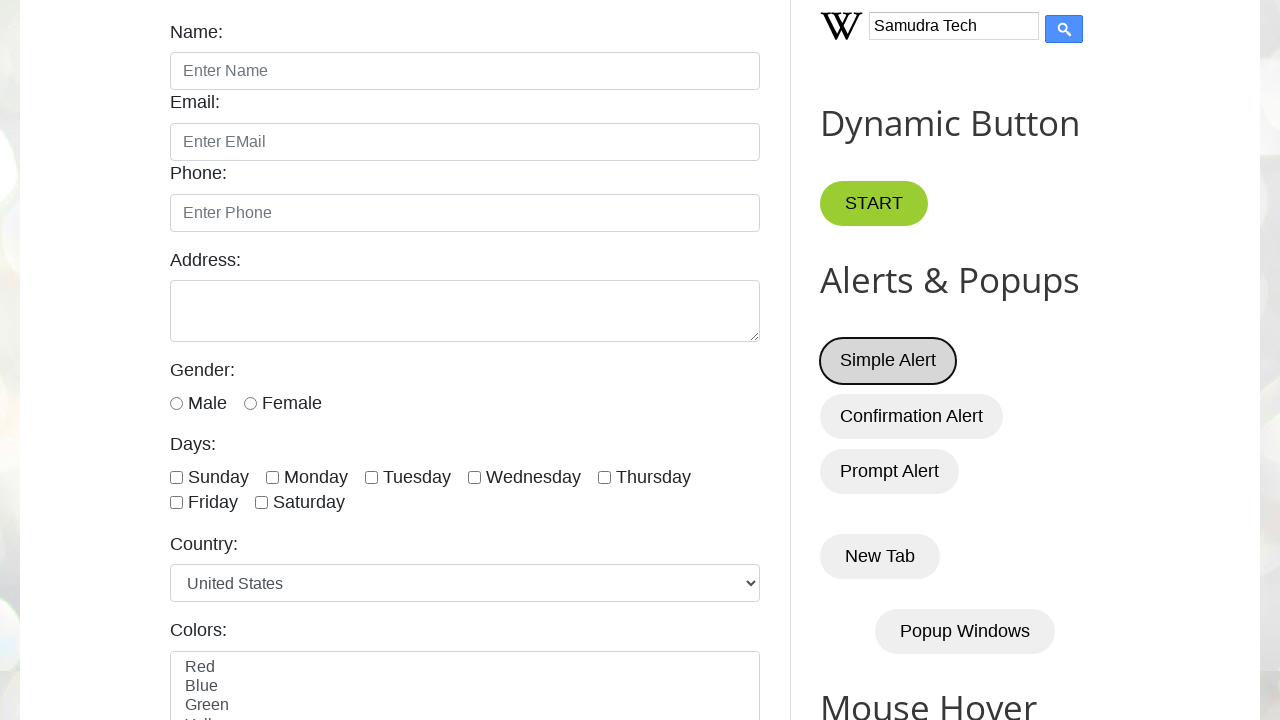

Set up alert dialog handler to dismiss alerts
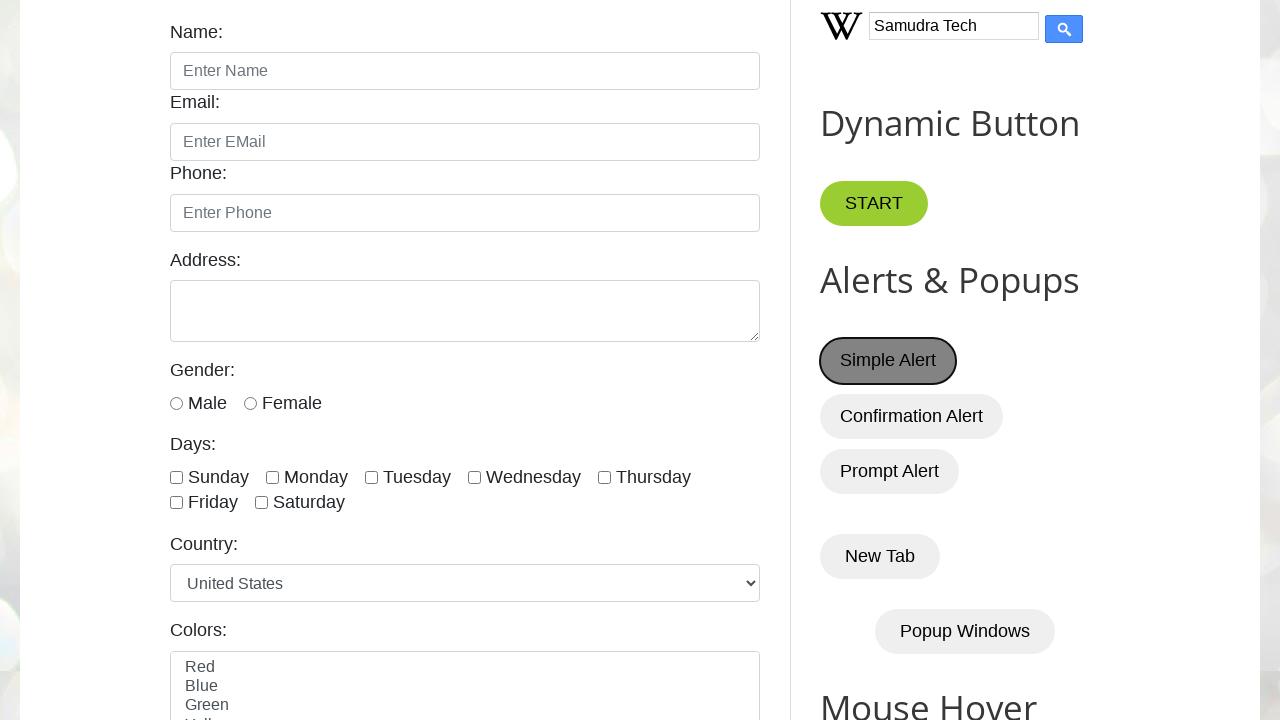

Clicked on date picker element at (515, 360) on #datepicker
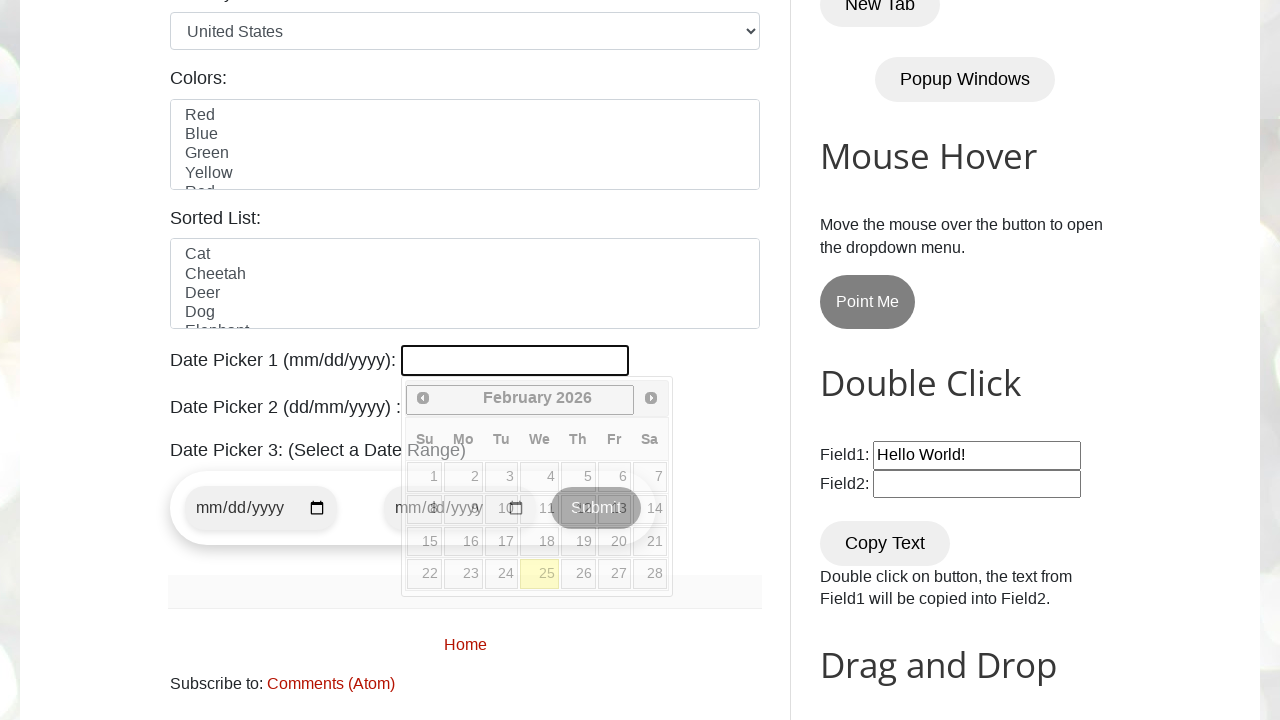

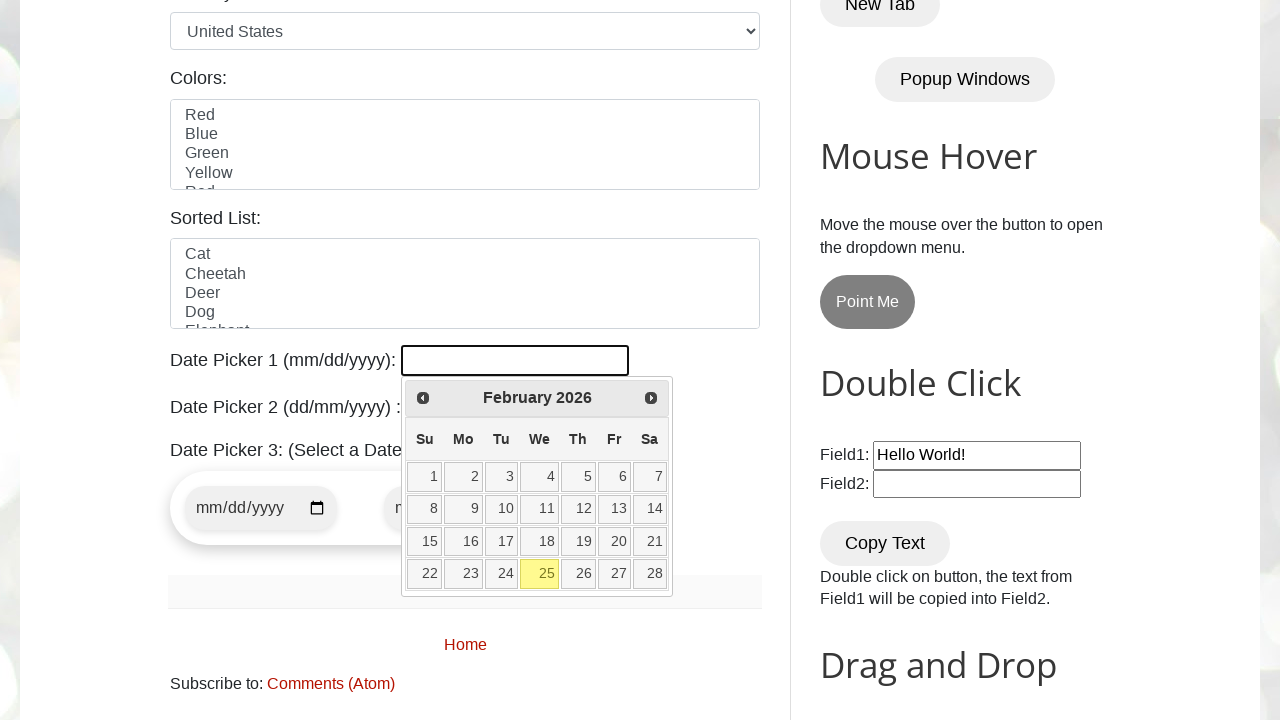